Tests form checkbox selection by clicking on a hobby checkbox

Starting URL: https://demoqa.com/automation-practice-form

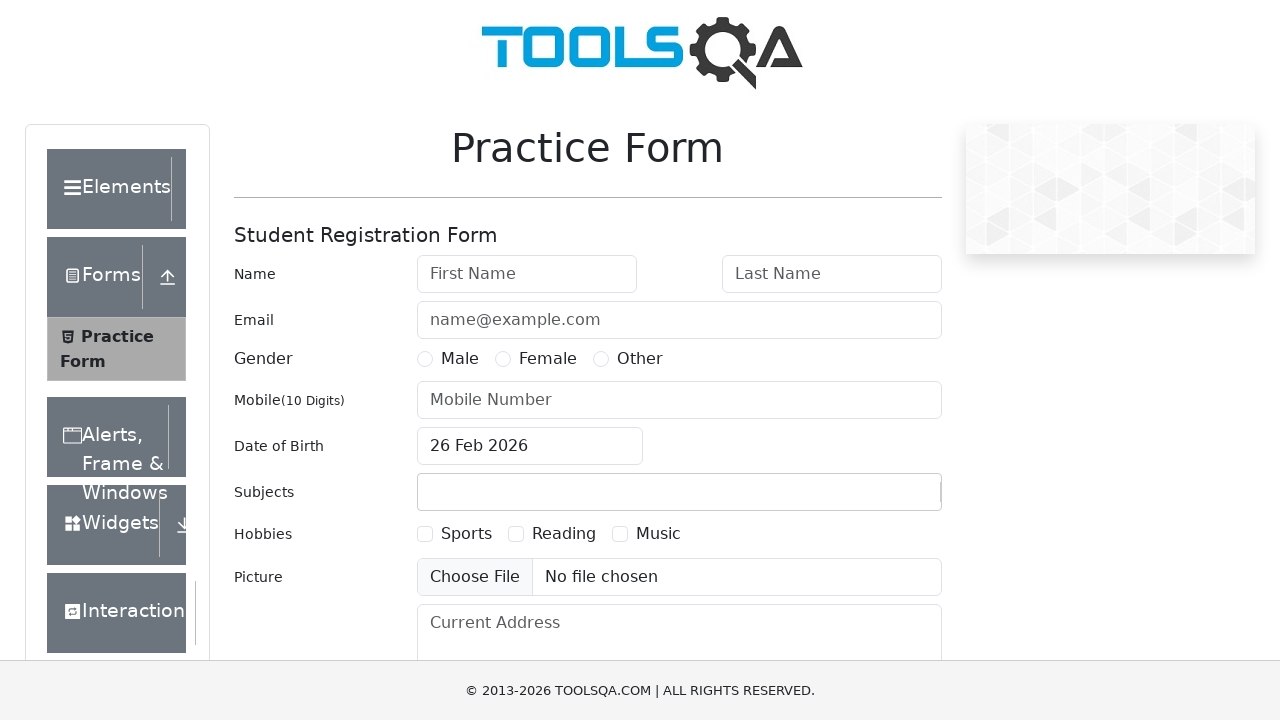

Clicked hobbies checkbox directly at (425, 534) on #hobbies-checkbox-1
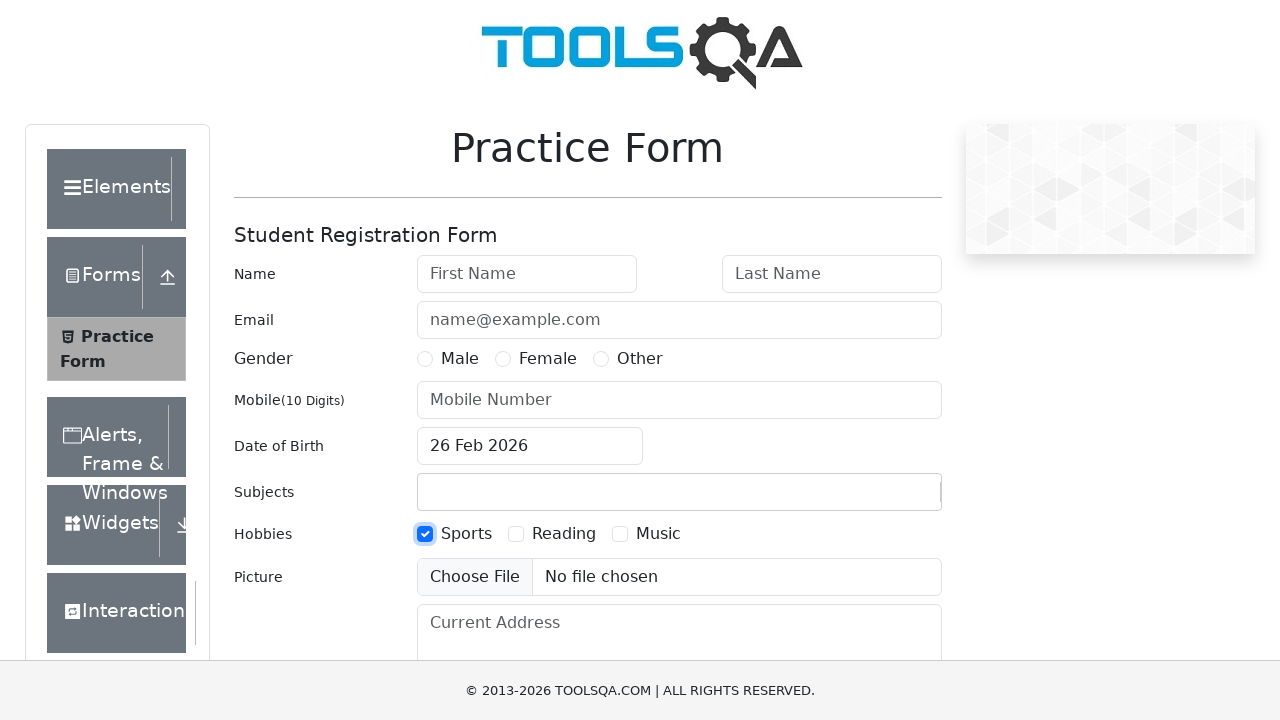

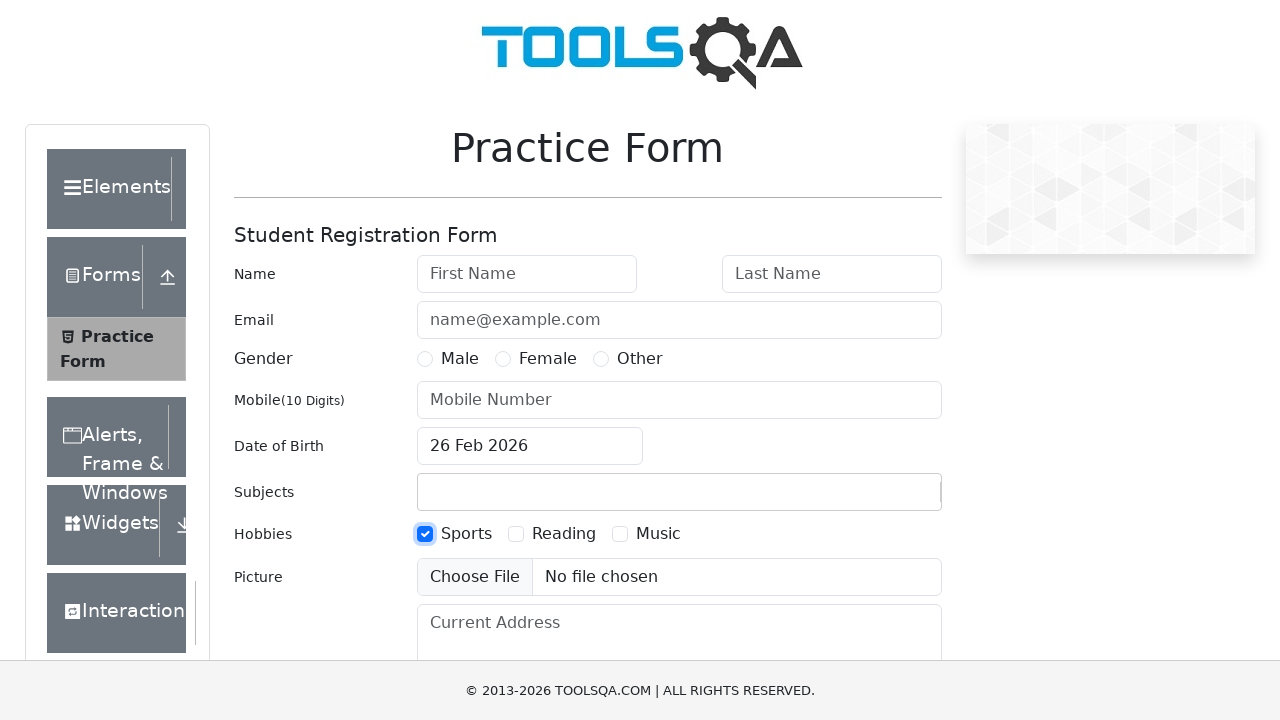